Tests registration form validation with various invalid phone number formats including too short, too long, and invalid prefix

Starting URL: https://alada.vn/tai-khoan/dang-ky.html

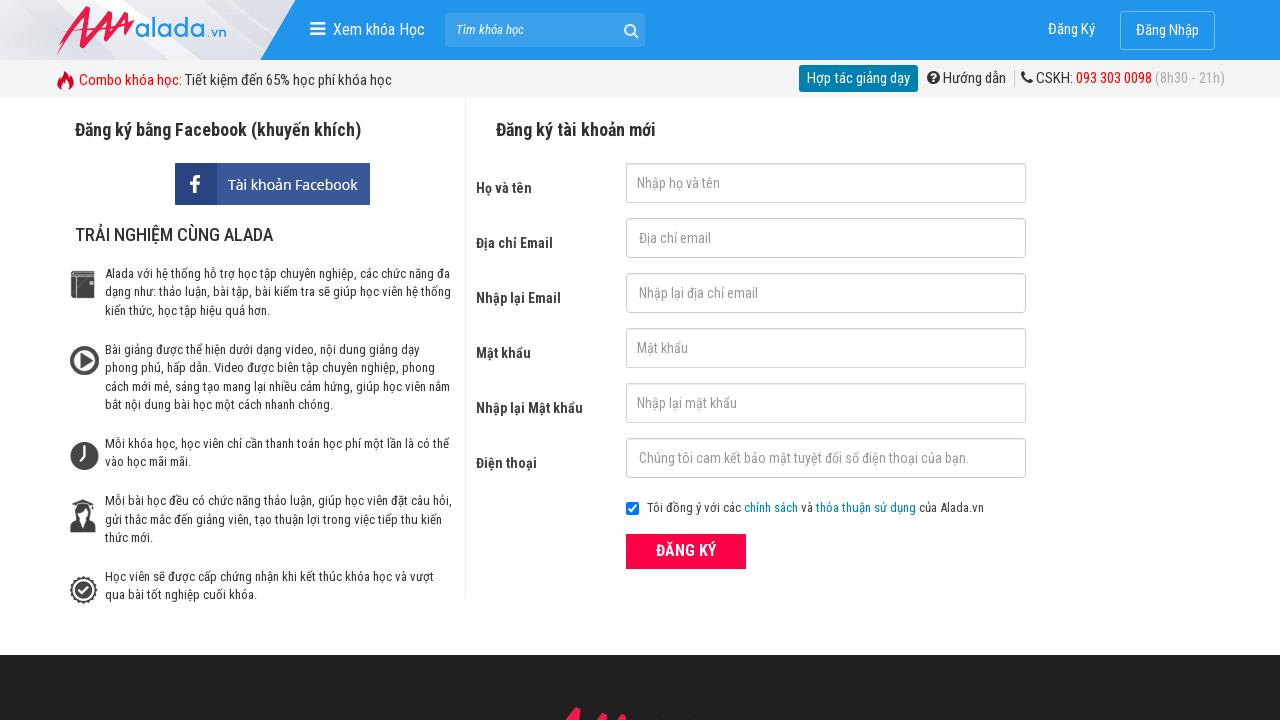

Filled first name field with 'Ngan Huynh' on #txtFirstname
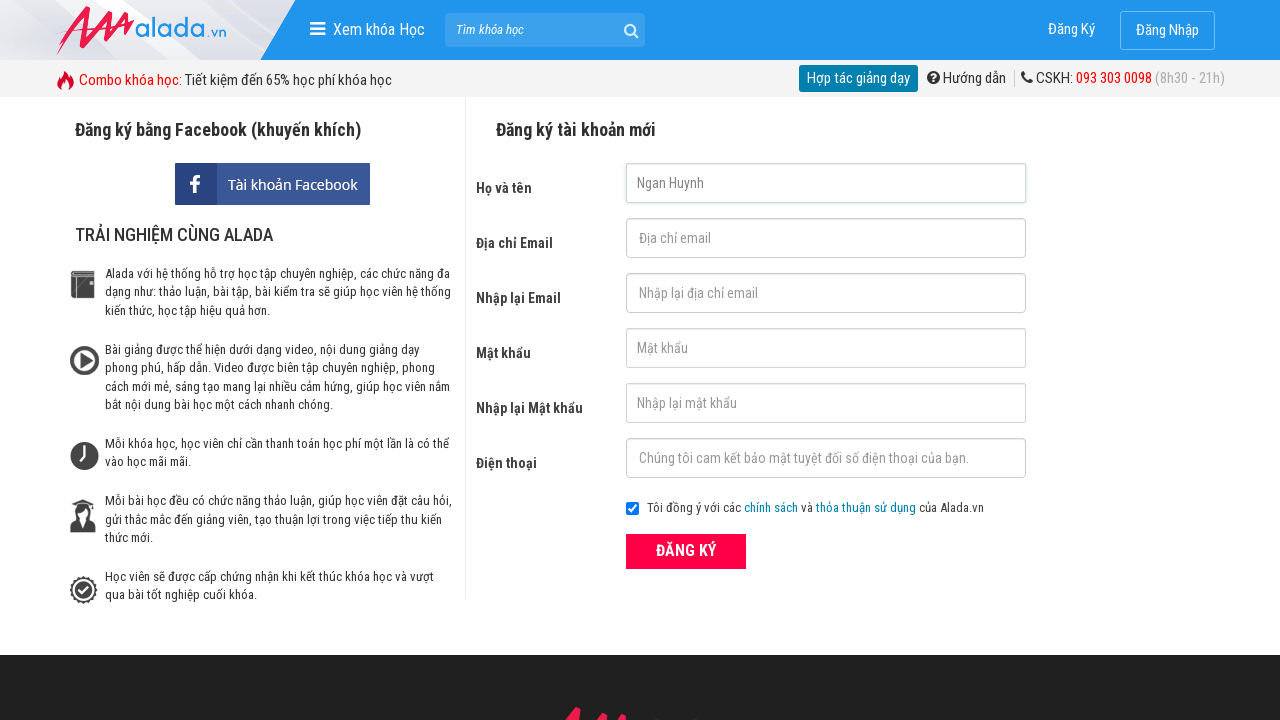

Filled email field with 'nganhuynh@gmail.com' on #txtEmail
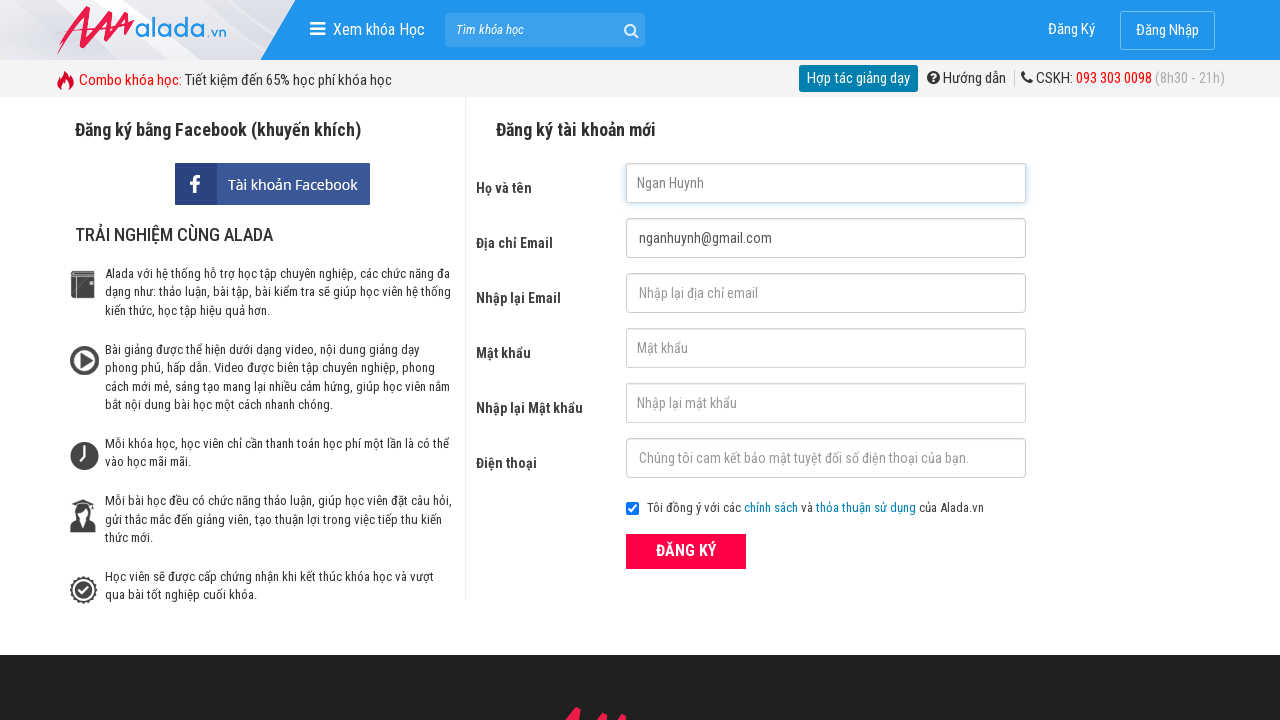

Filled confirm email field with 'nganhuynh@gmail.com' on #txtCEmail
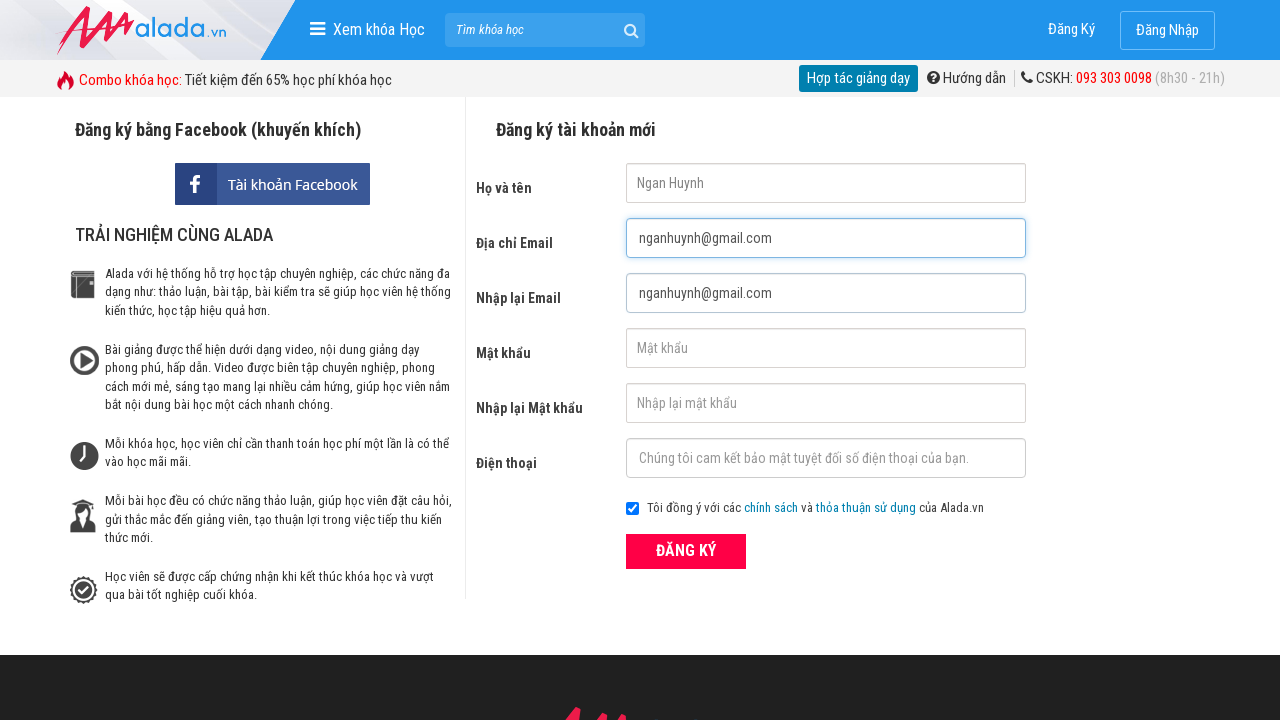

Filled password field with '123456' on #txtPassword
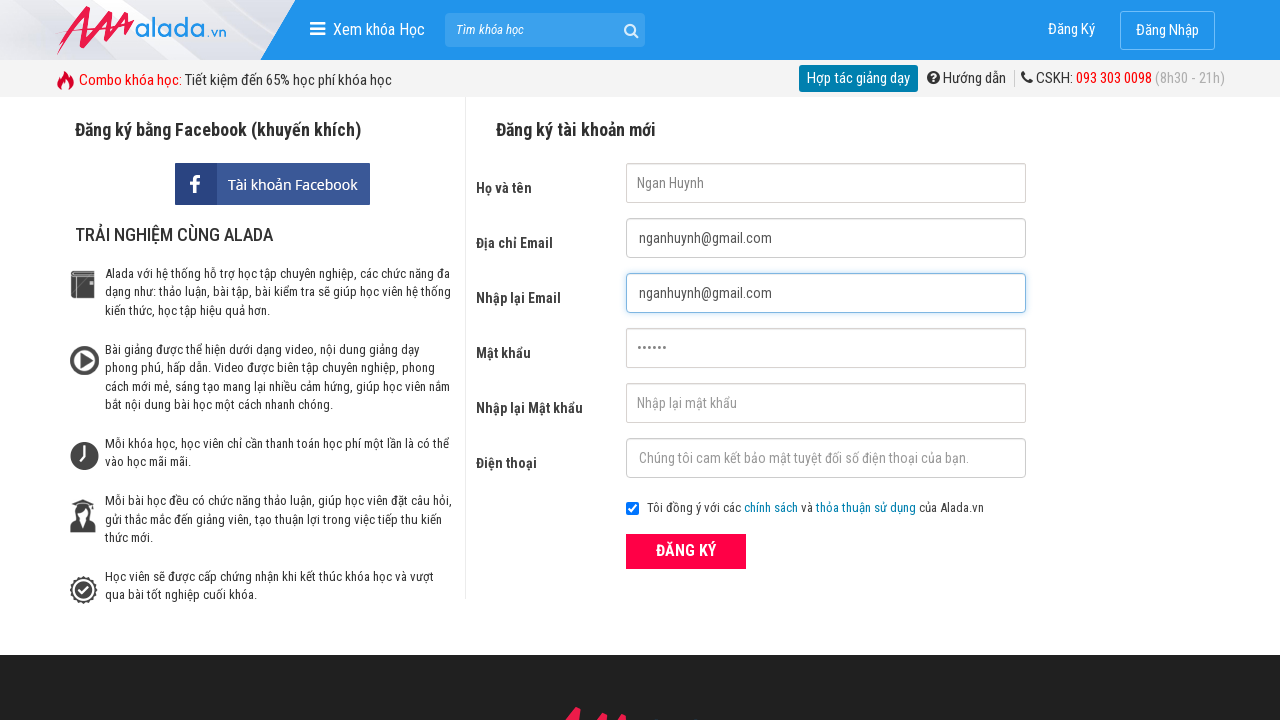

Filled confirm password field with '123456' on #txtCPassword
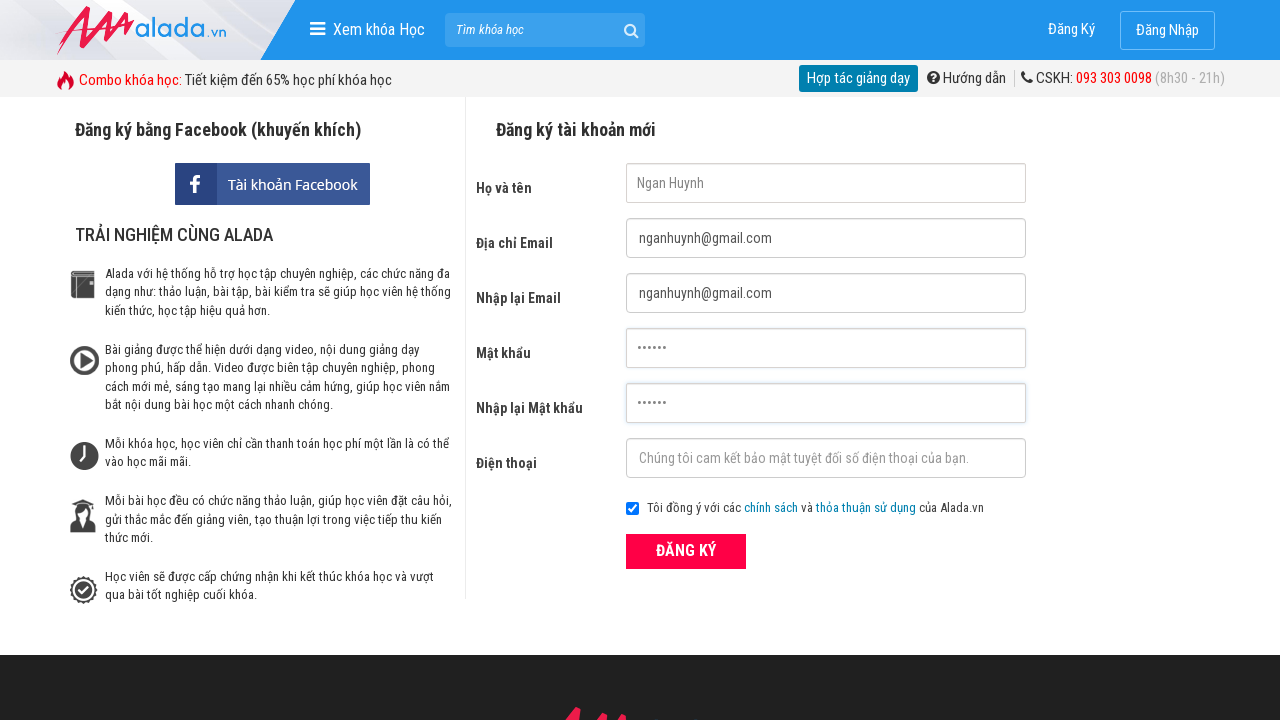

Filled phone field with '098799703' (9 digits - too short) on #txtPhone
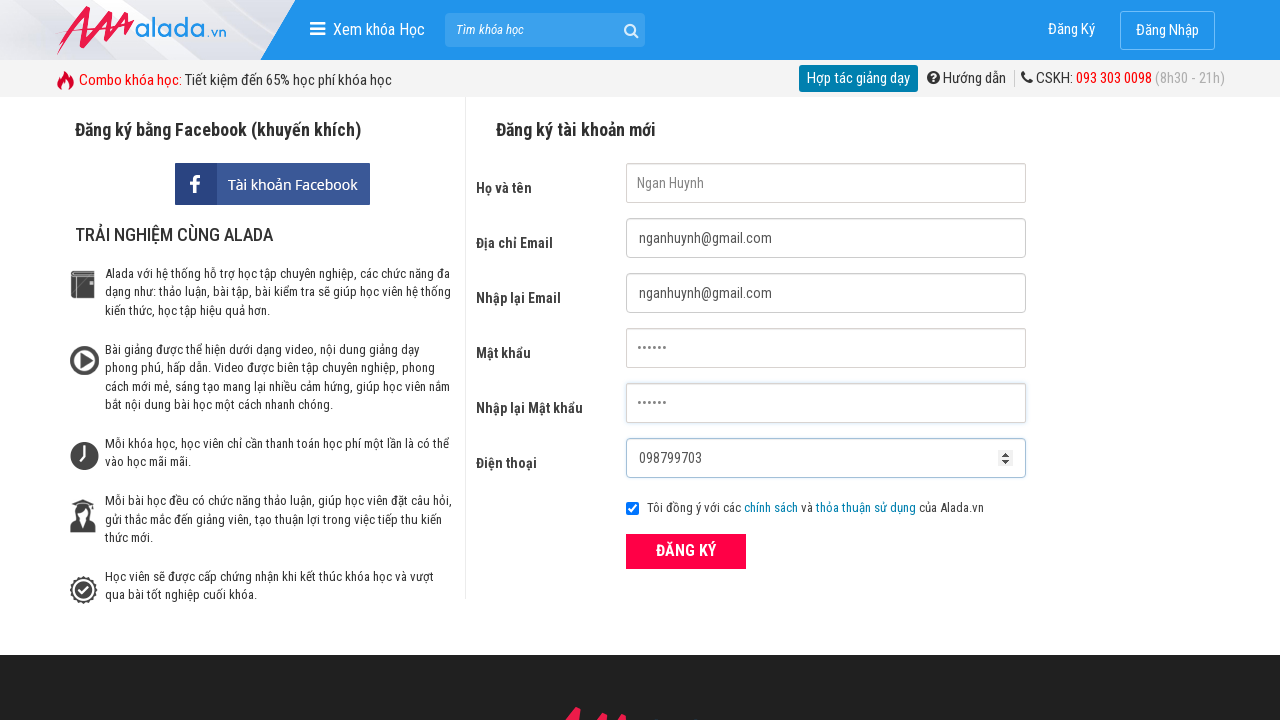

Clicked ĐĂNG KÝ submit button to test short phone number validation at (686, 551) on xpath=//button[text()='ĐĂNG KÝ' and @type='submit']
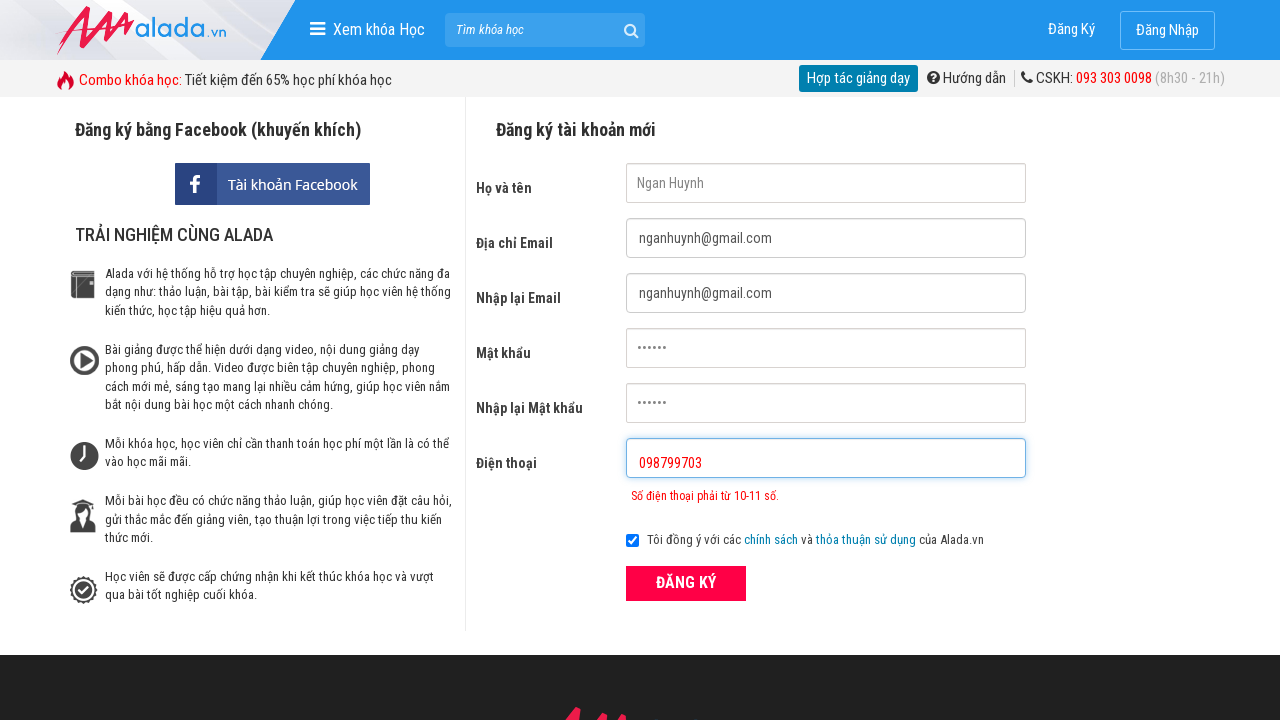

Phone error message appeared for too short phone number
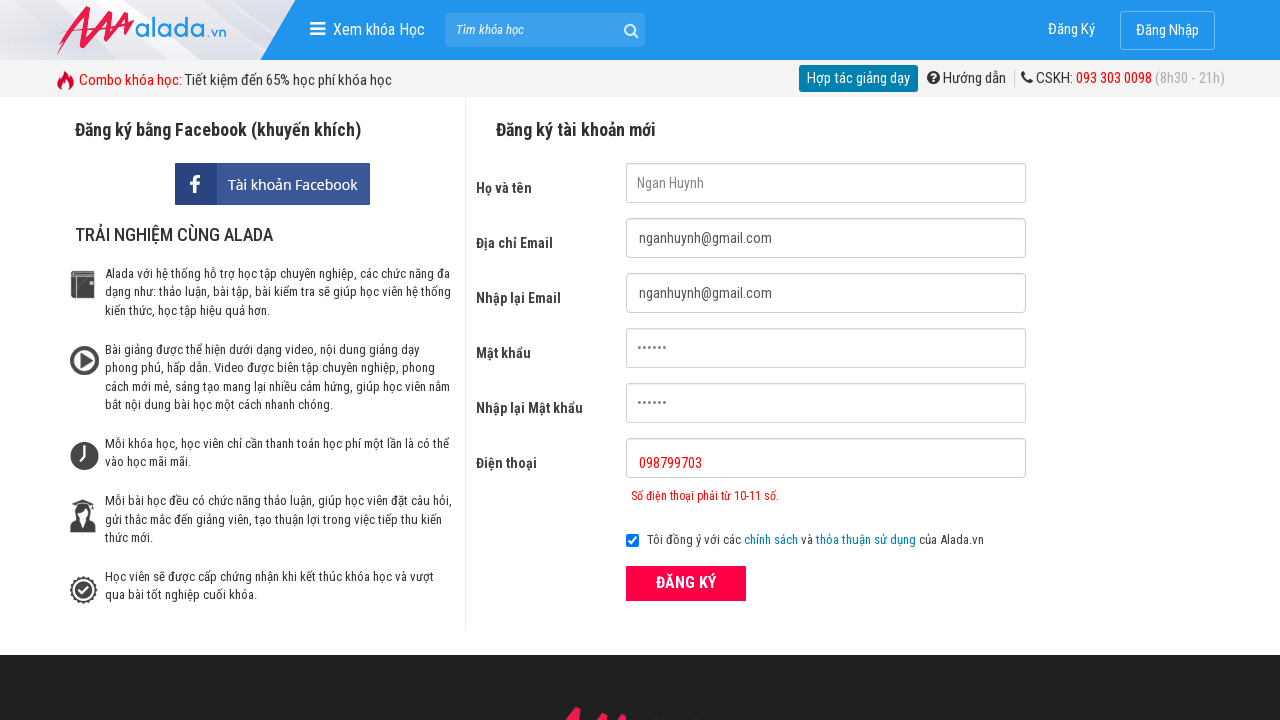

Cleared phone field on #txtPhone
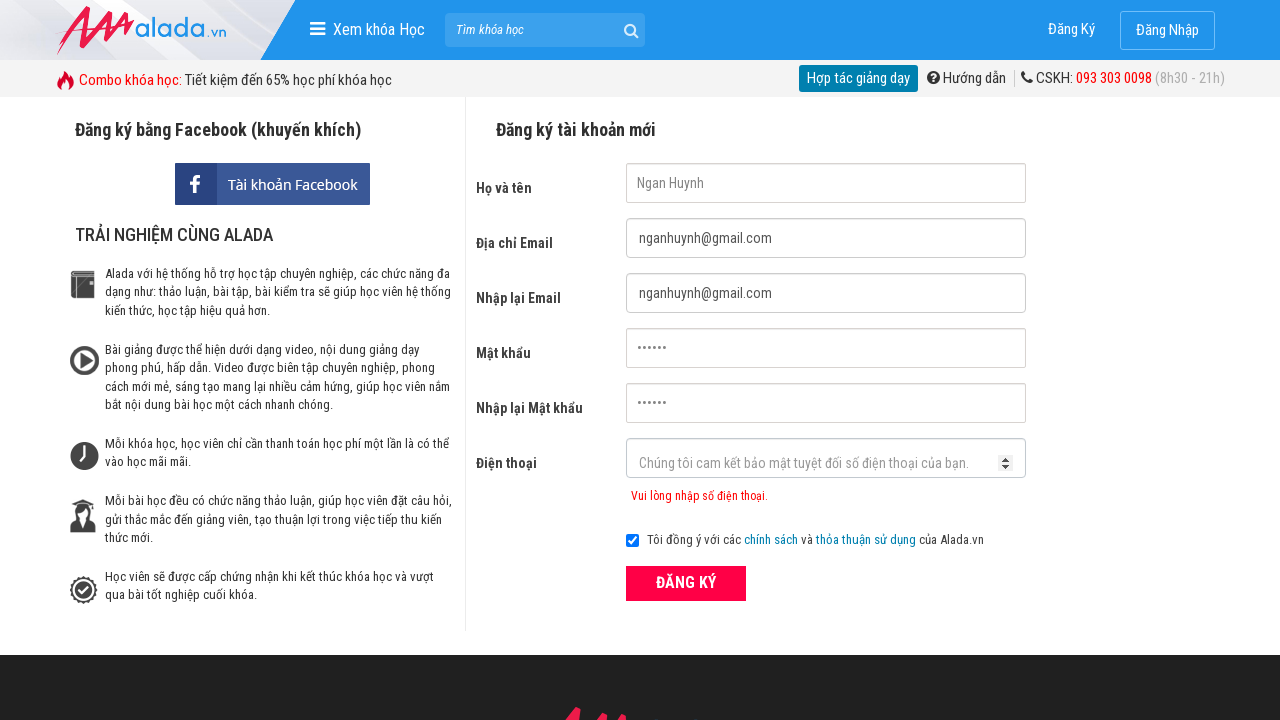

Filled phone field with '09879970343434' (14 digits - too long) on #txtPhone
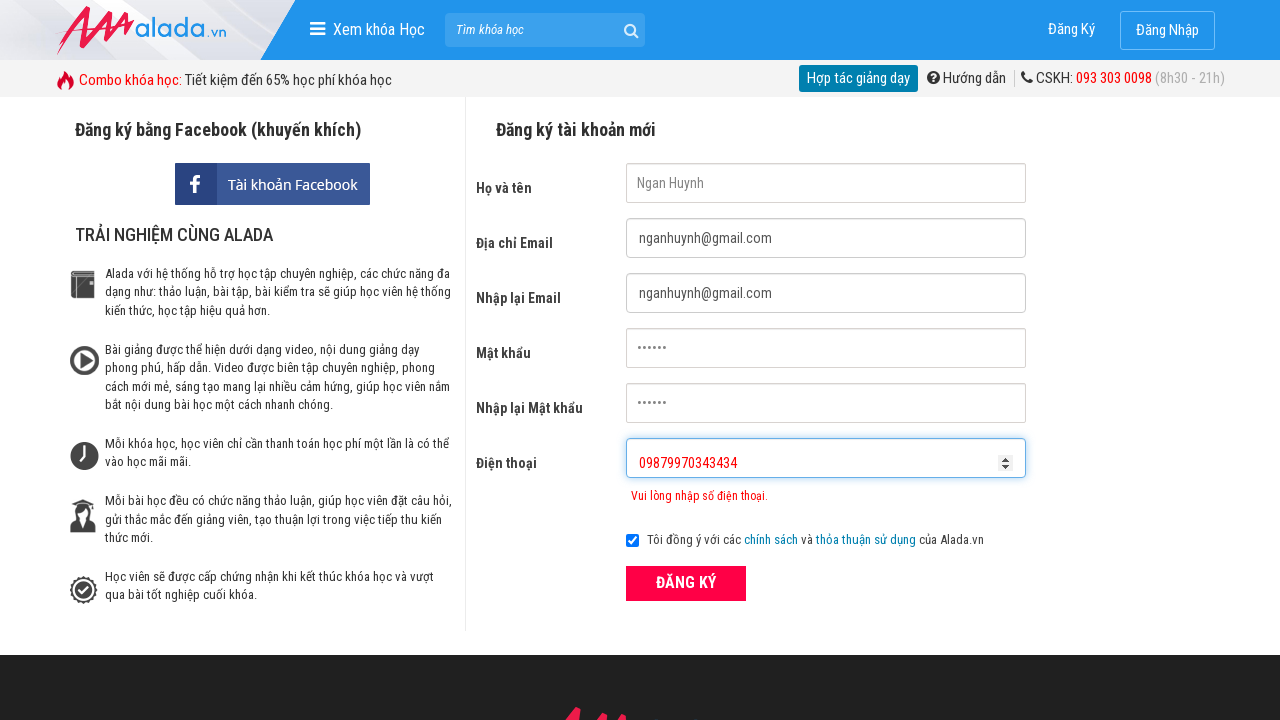

Clicked ĐĂNG KÝ submit button to test long phone number validation at (686, 583) on xpath=//button[text()='ĐĂNG KÝ' and @type='submit']
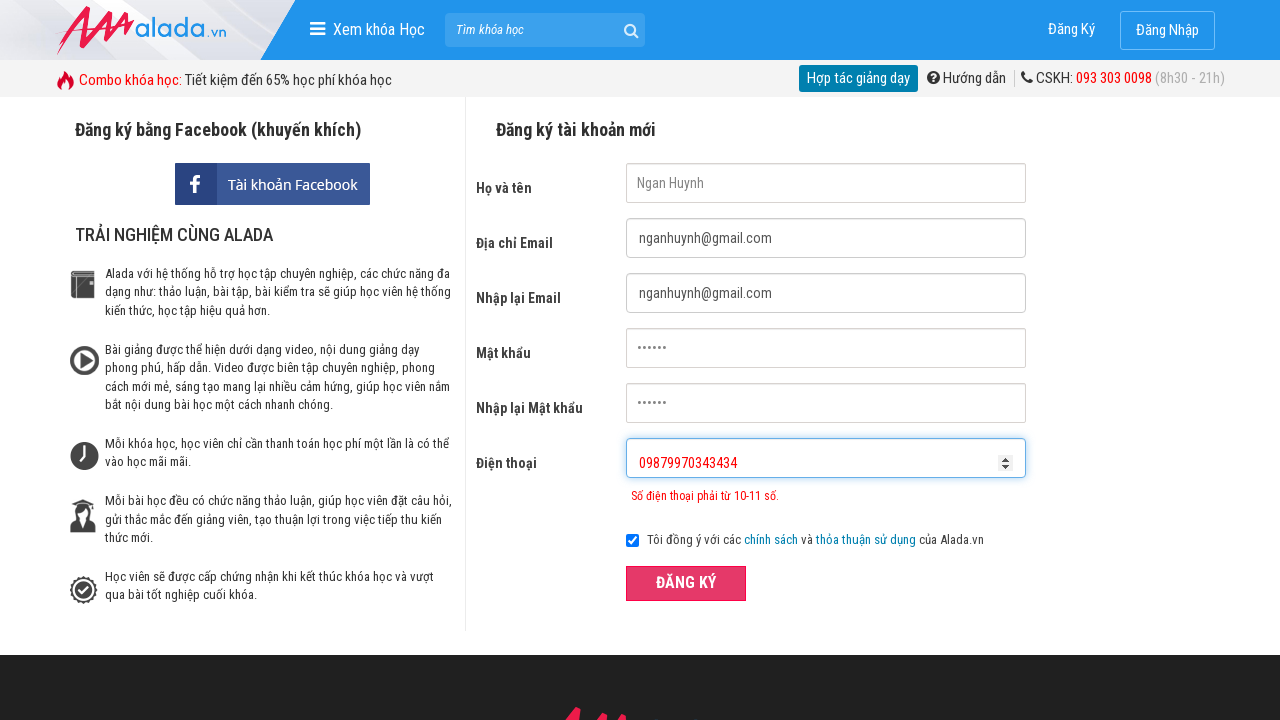

Phone error message appeared for too long phone number
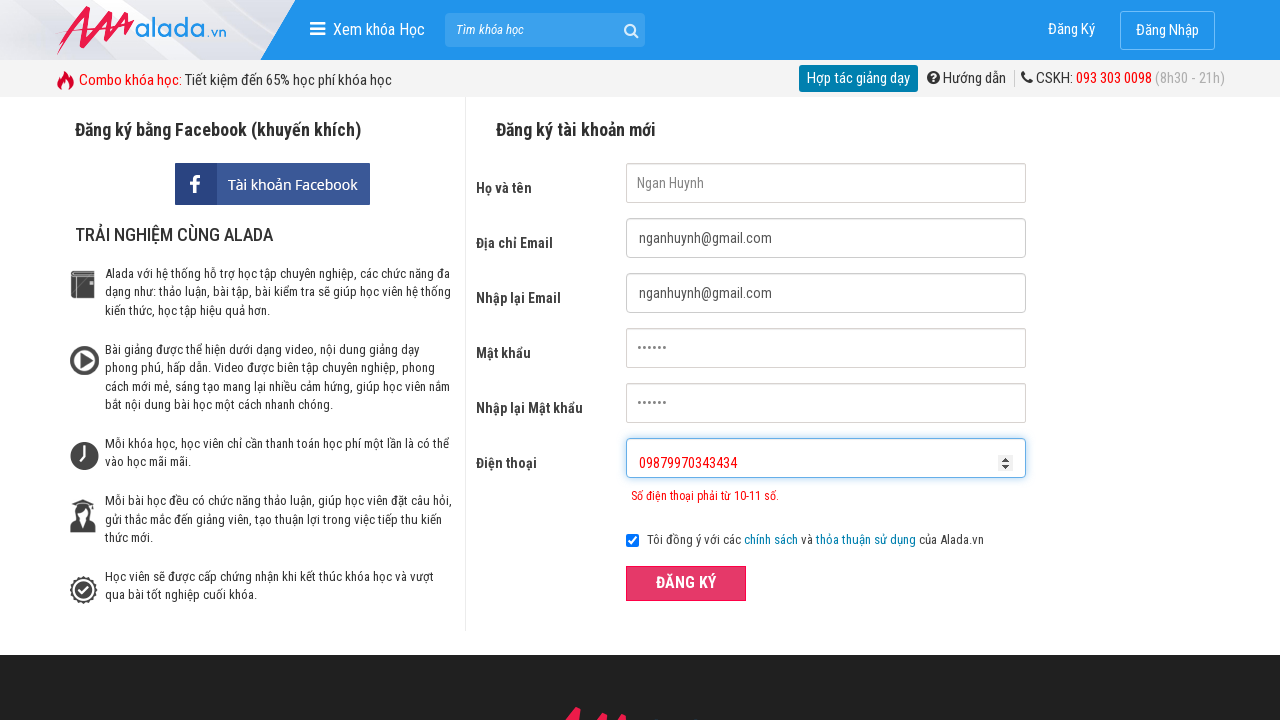

Cleared phone field on #txtPhone
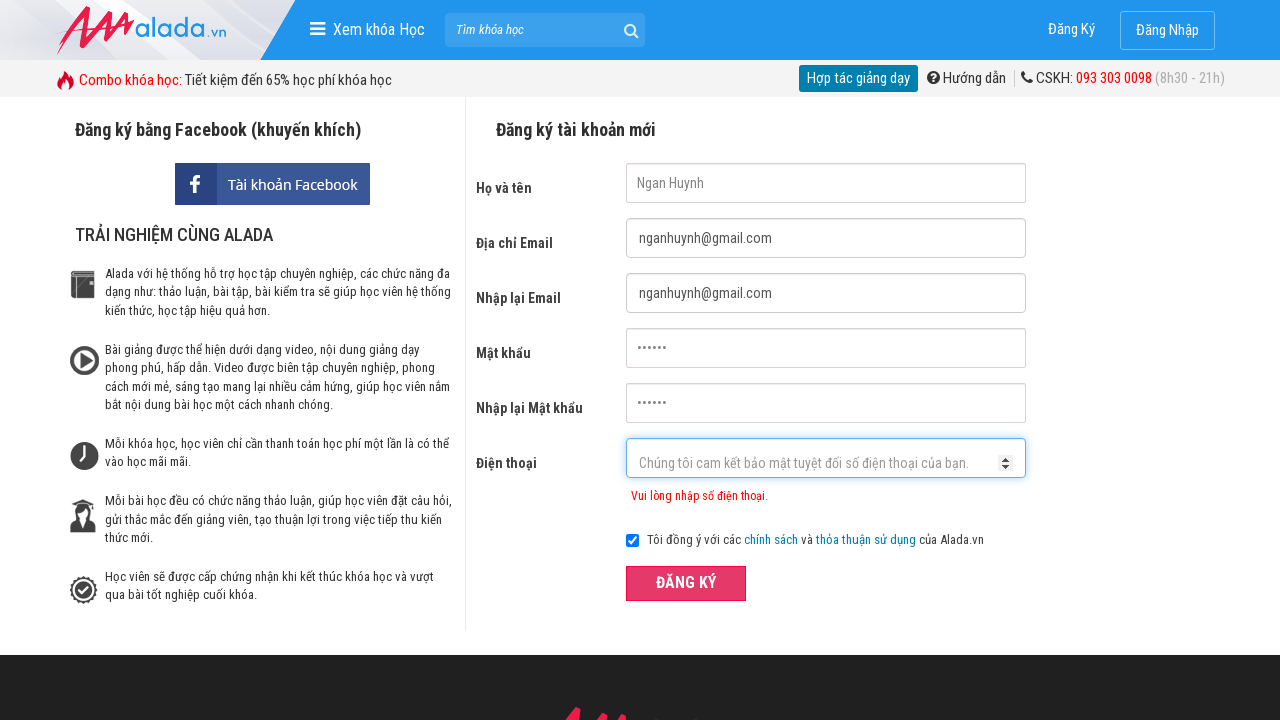

Filled phone field with '8799703434' (invalid prefix - doesn't start with 0) on #txtPhone
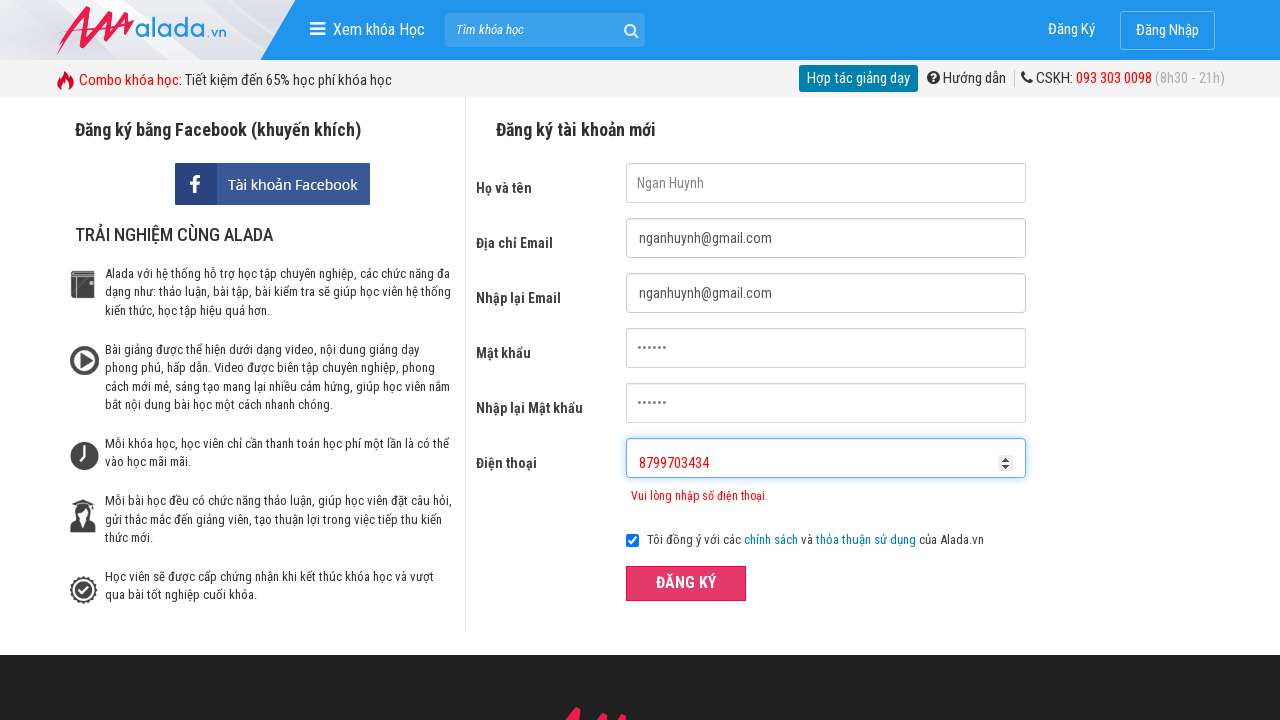

Clicked ĐĂNG KÝ submit button to test invalid prefix phone number validation at (686, 583) on xpath=//button[text()='ĐĂNG KÝ' and @type='submit']
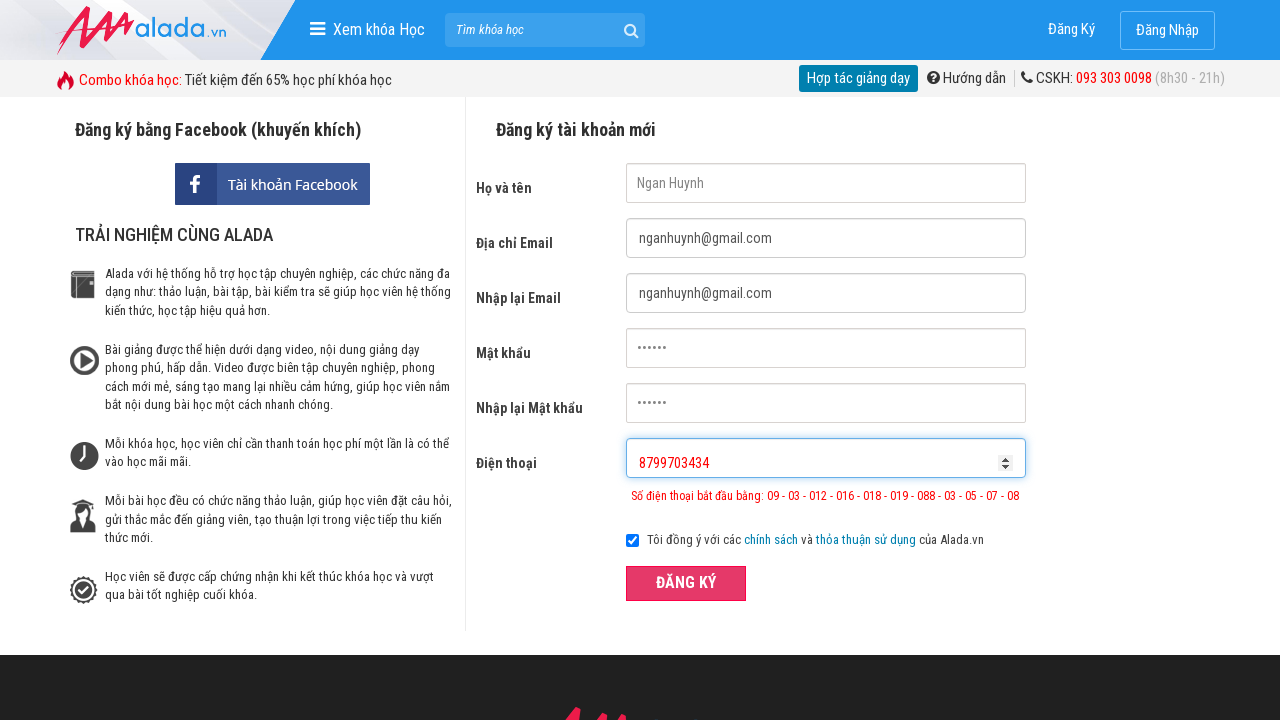

Phone error message appeared for invalid prefix phone number
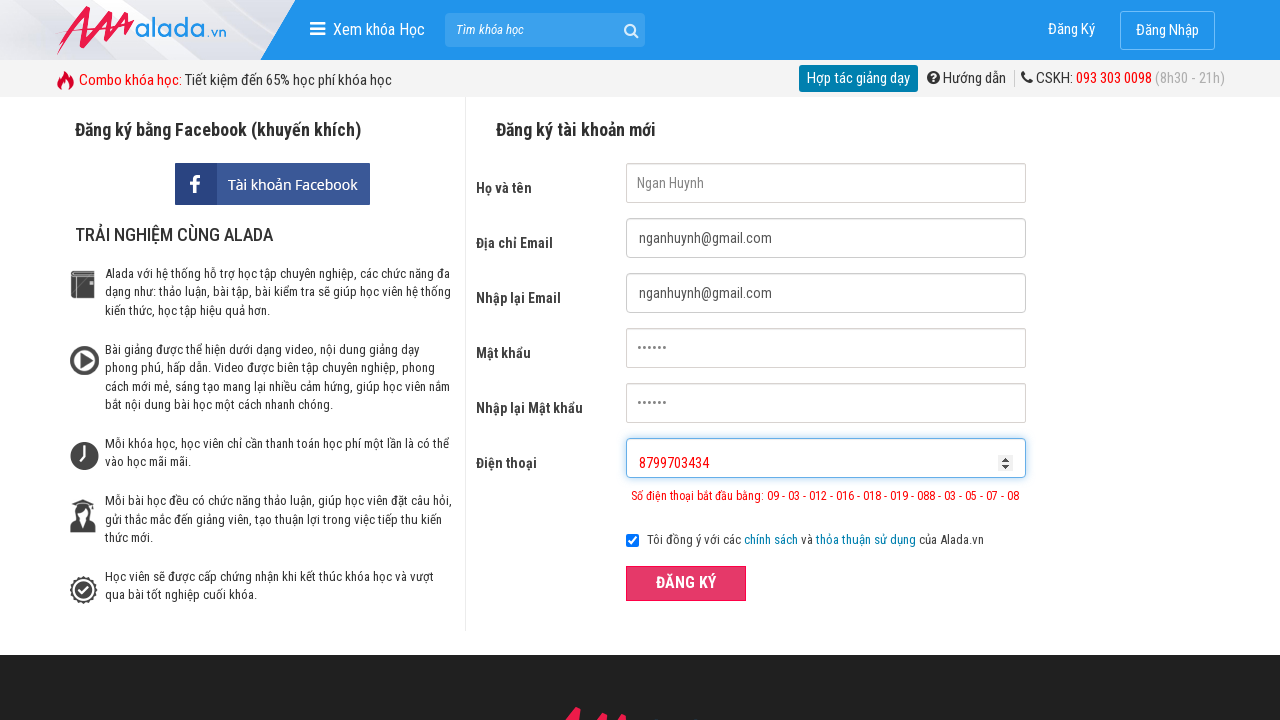

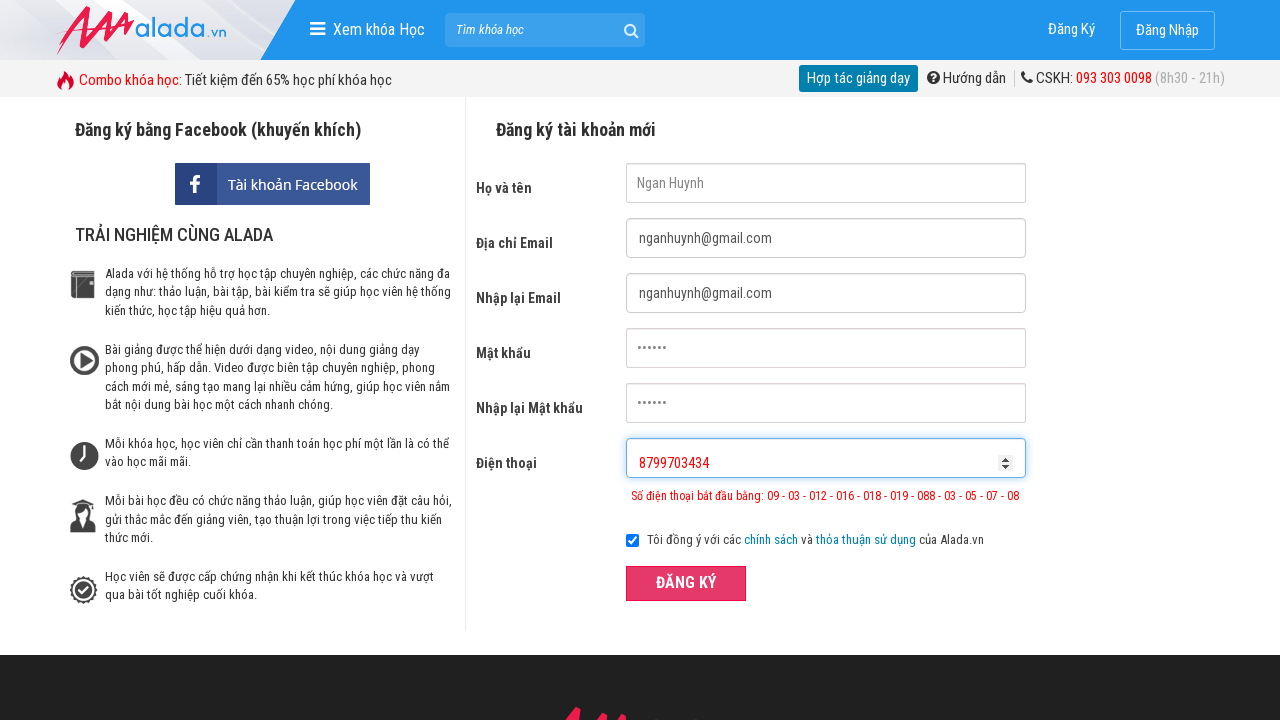